Tests dynamic element loading by clicking a start button and waiting for a welcome message to appear

Starting URL: http://syntaxprojects.com/dynamic-elements-loading.php

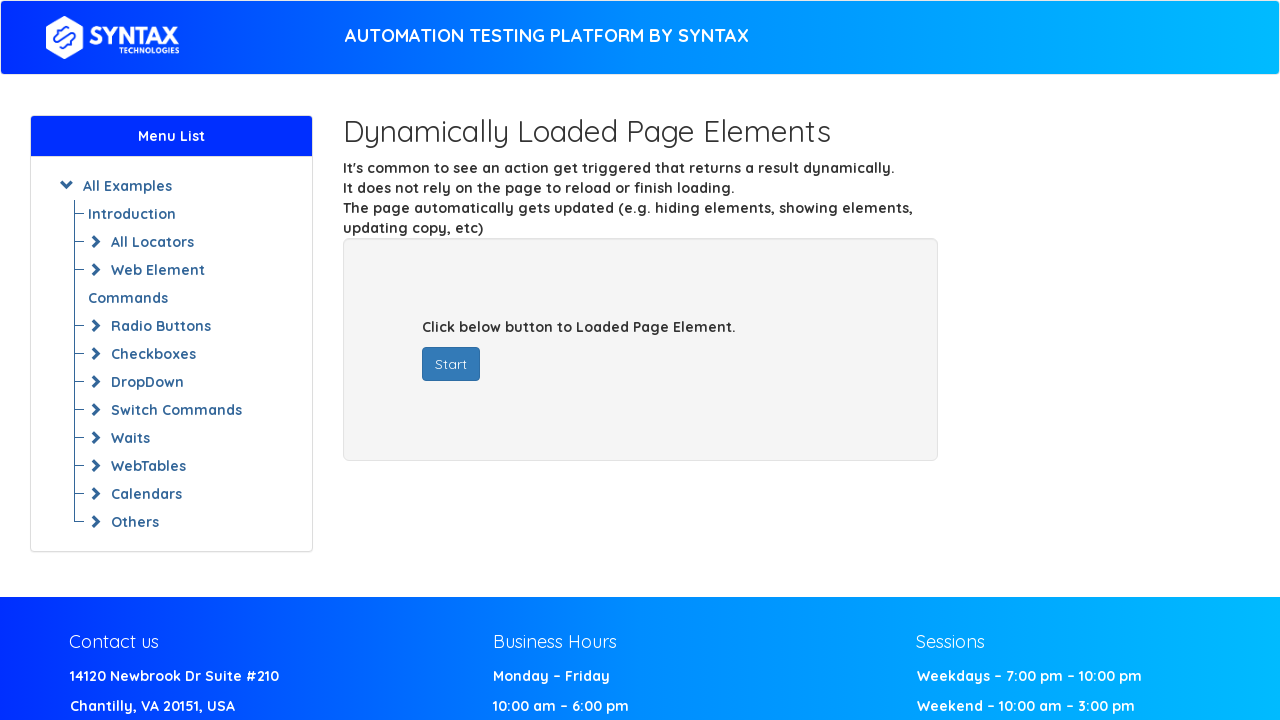

Clicked the start button to trigger dynamic content loading at (451, 364) on #startButton
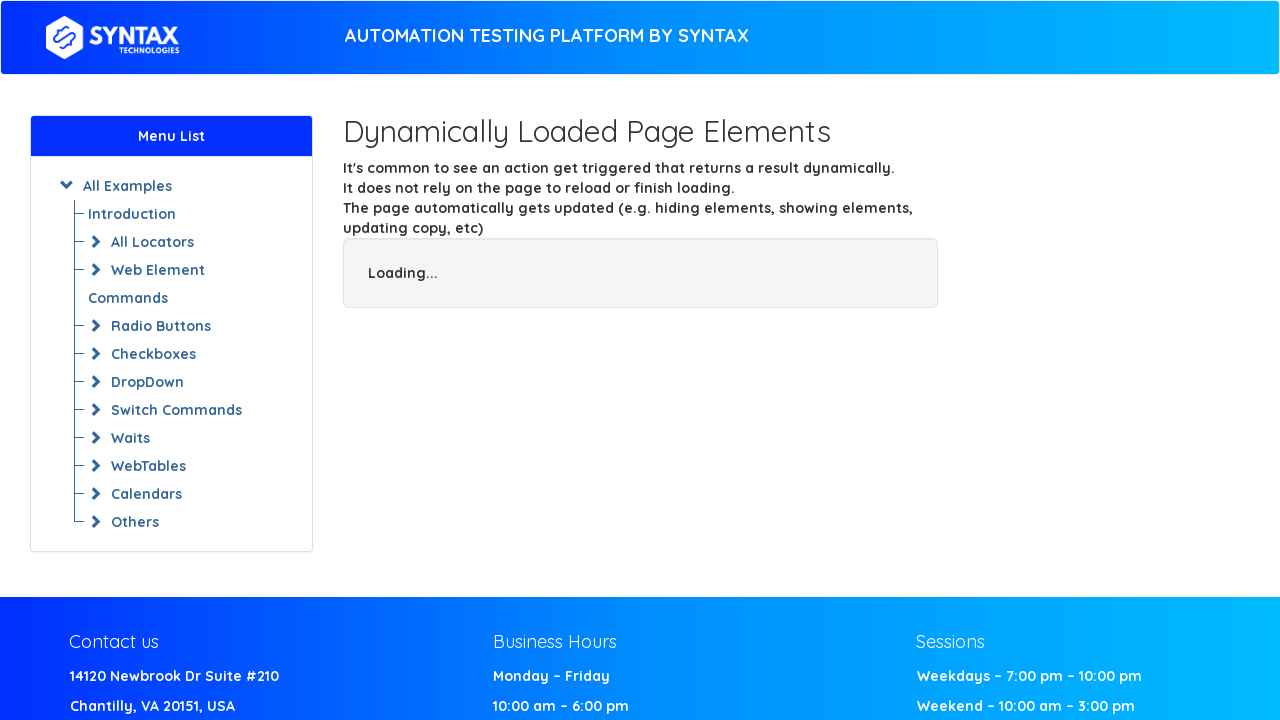

Welcome message appeared after dynamic element loading
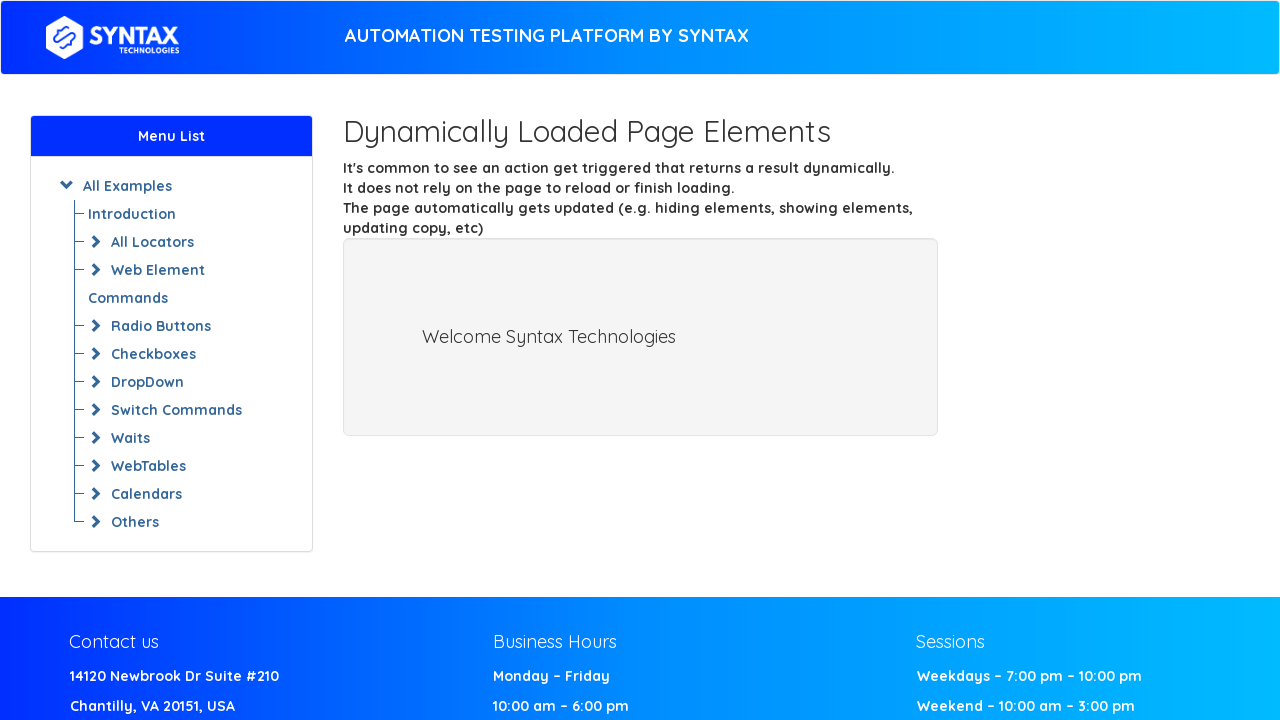

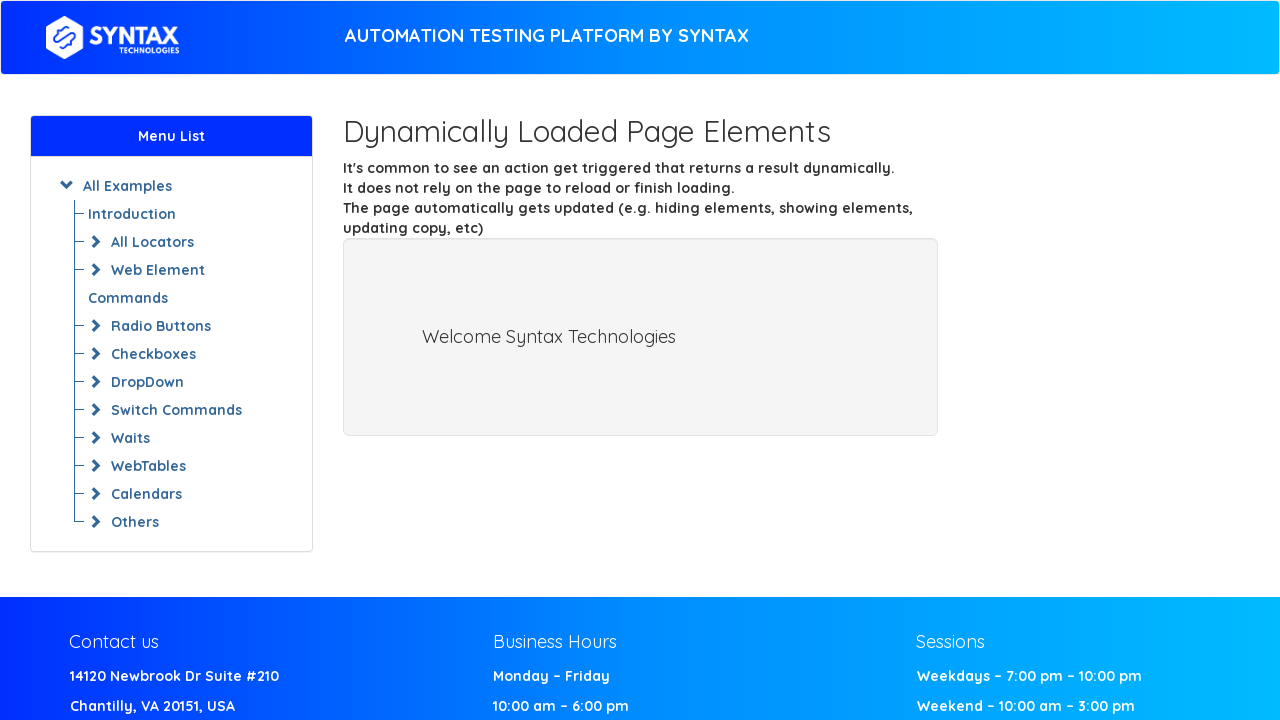